Tests the Windy weather forecast embed configuration by entering a location (Los Angeles), selecting it from suggestions, switching to the forecast iframe, and verifying that weather data table loads with time, temperature and wind information.

Starting URL: https://embed.windy.com/config/forecast

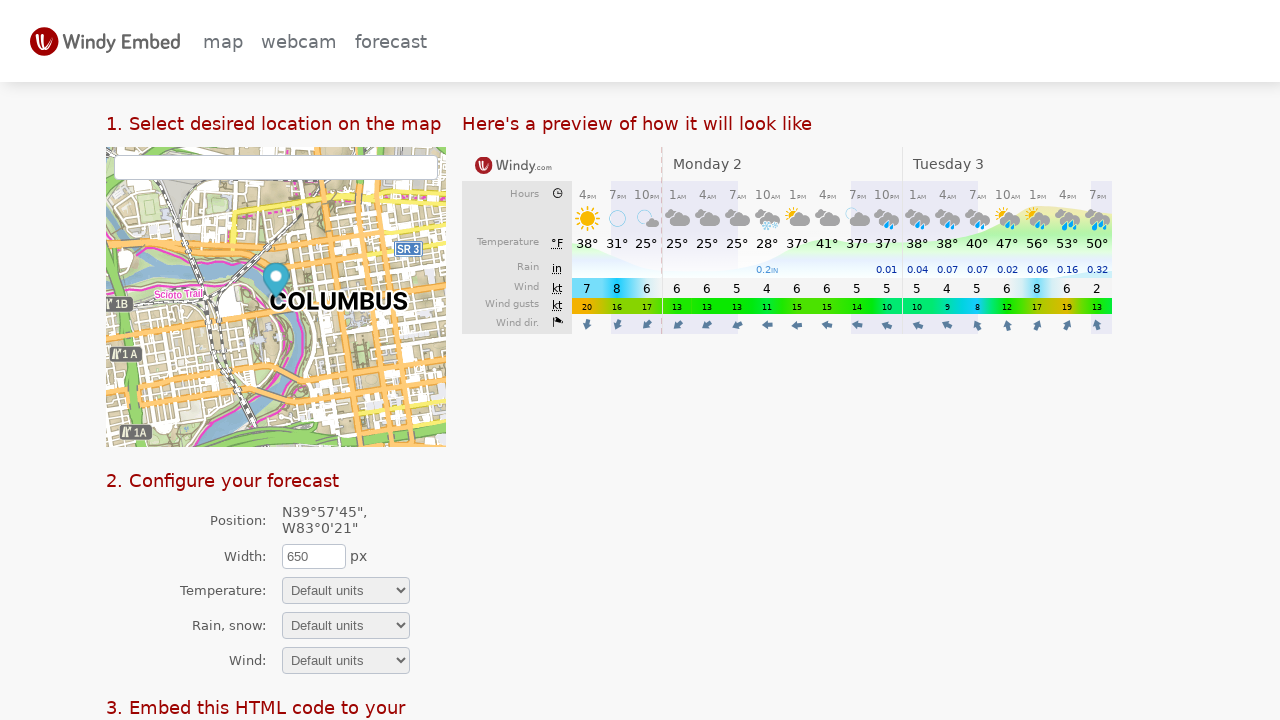

Location search input field loaded
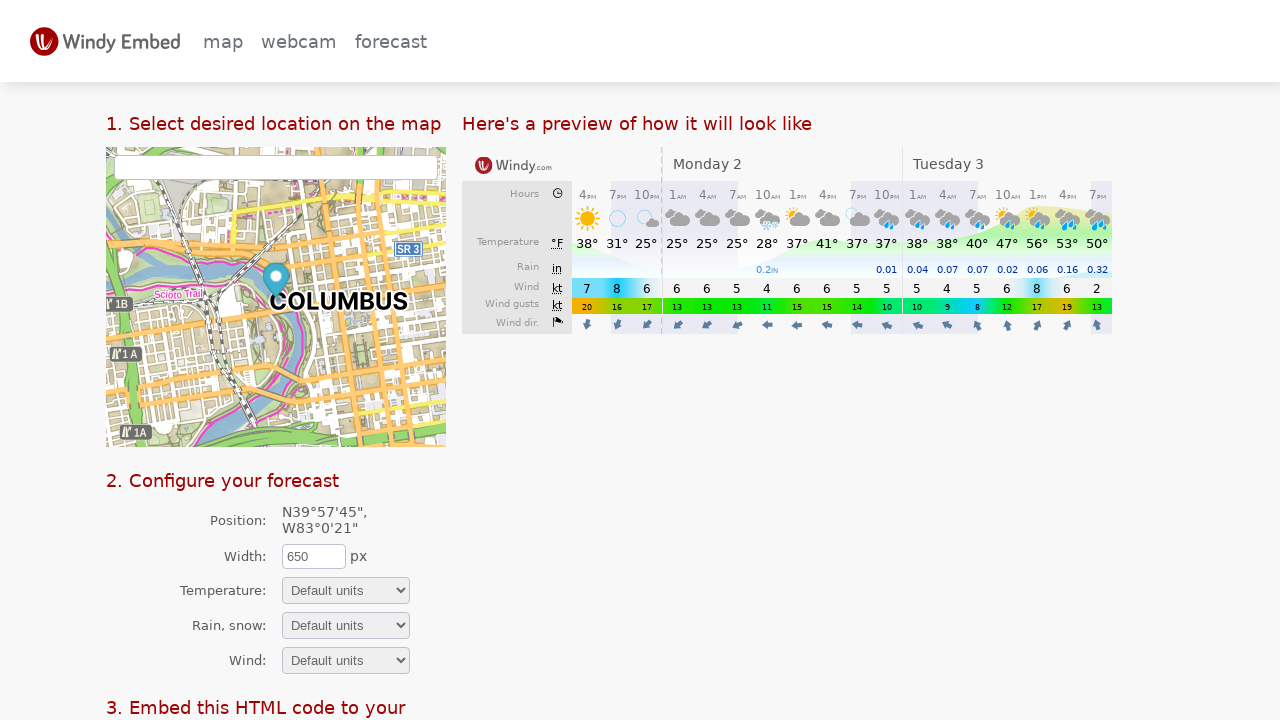

Entered 'Los Angeles, California, United States' in location search field on //html/body/div/main/div/section[1]/section/section[1]/div/div[2]/div/div[1]/spa
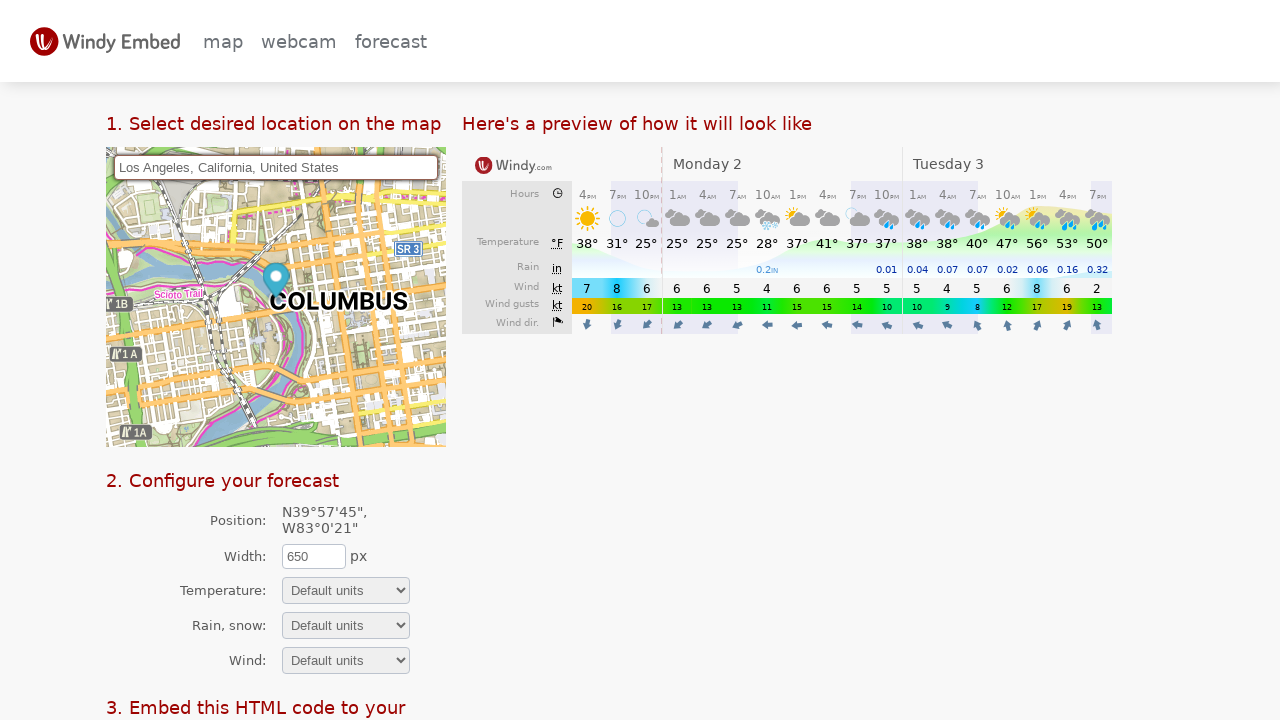

Pressed ArrowDown to navigate location suggestions on //html/body/div/main/div/section[1]/section/section[1]/div/div[2]/div/div[1]/spa
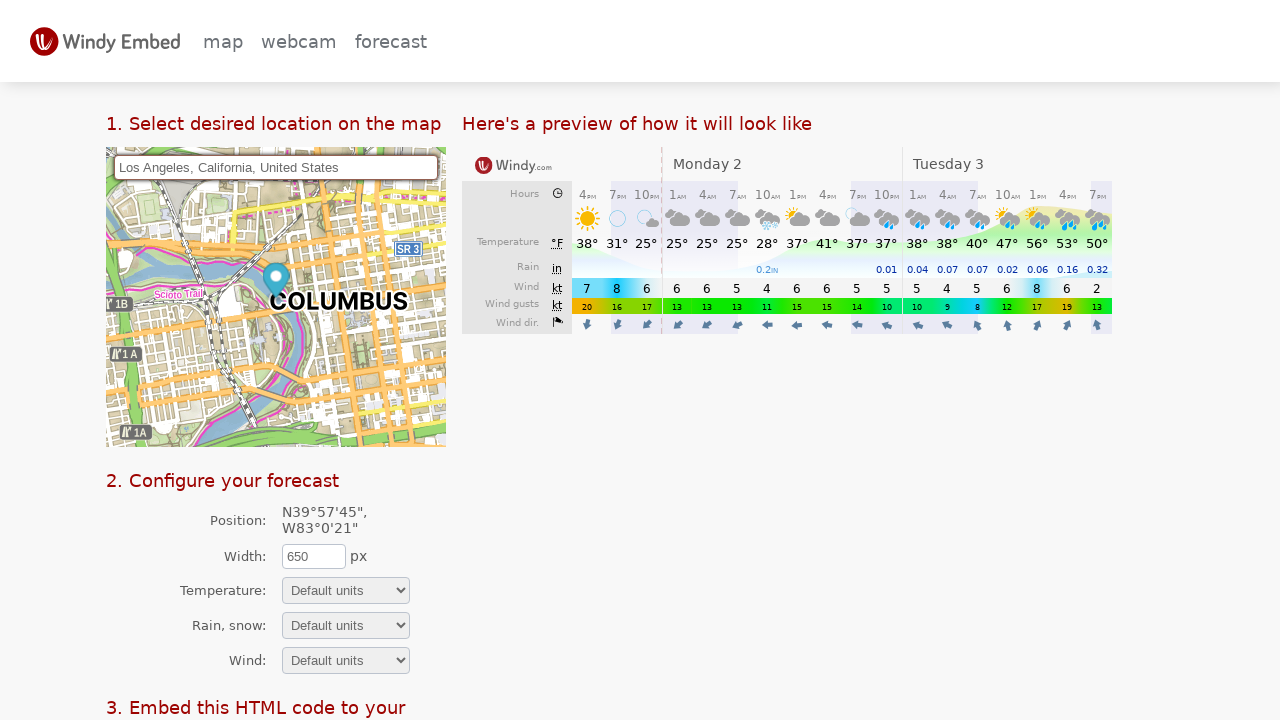

Pressed Enter to select Los Angeles from suggestions on //html/body/div/main/div/section[1]/section/section[1]/div/div[2]/div/div[1]/spa
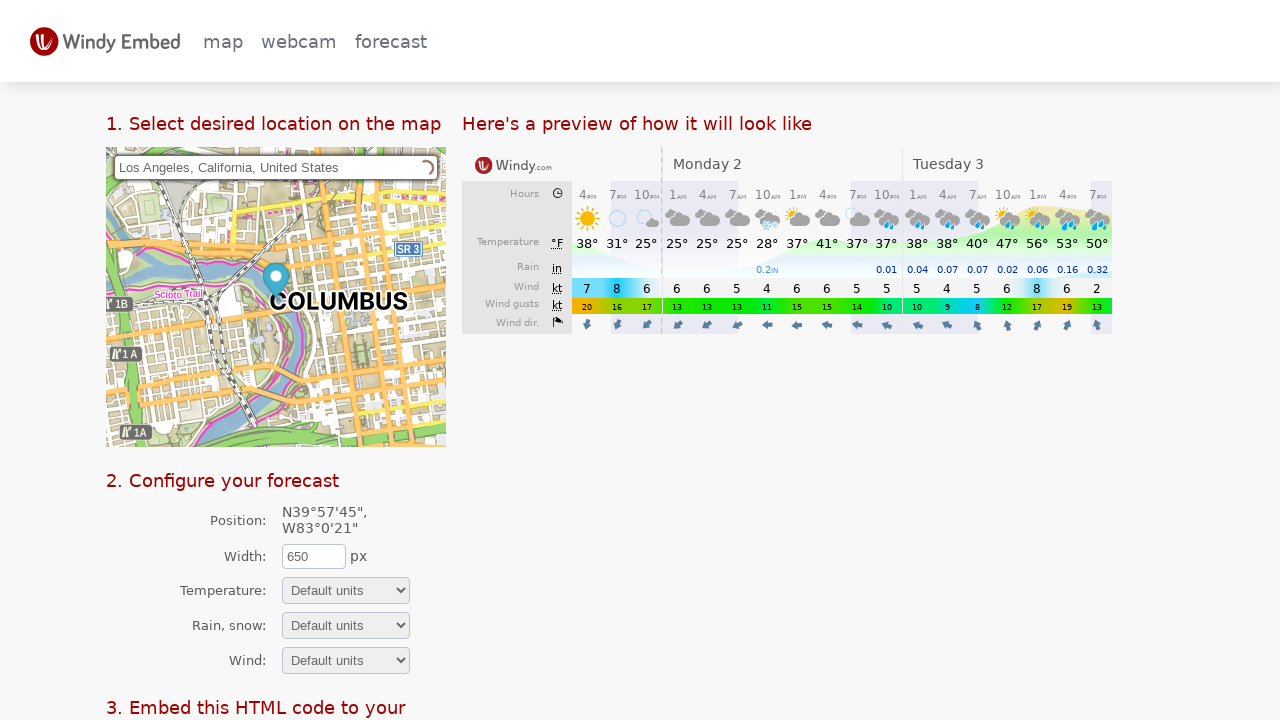

Located weather forecast iframe
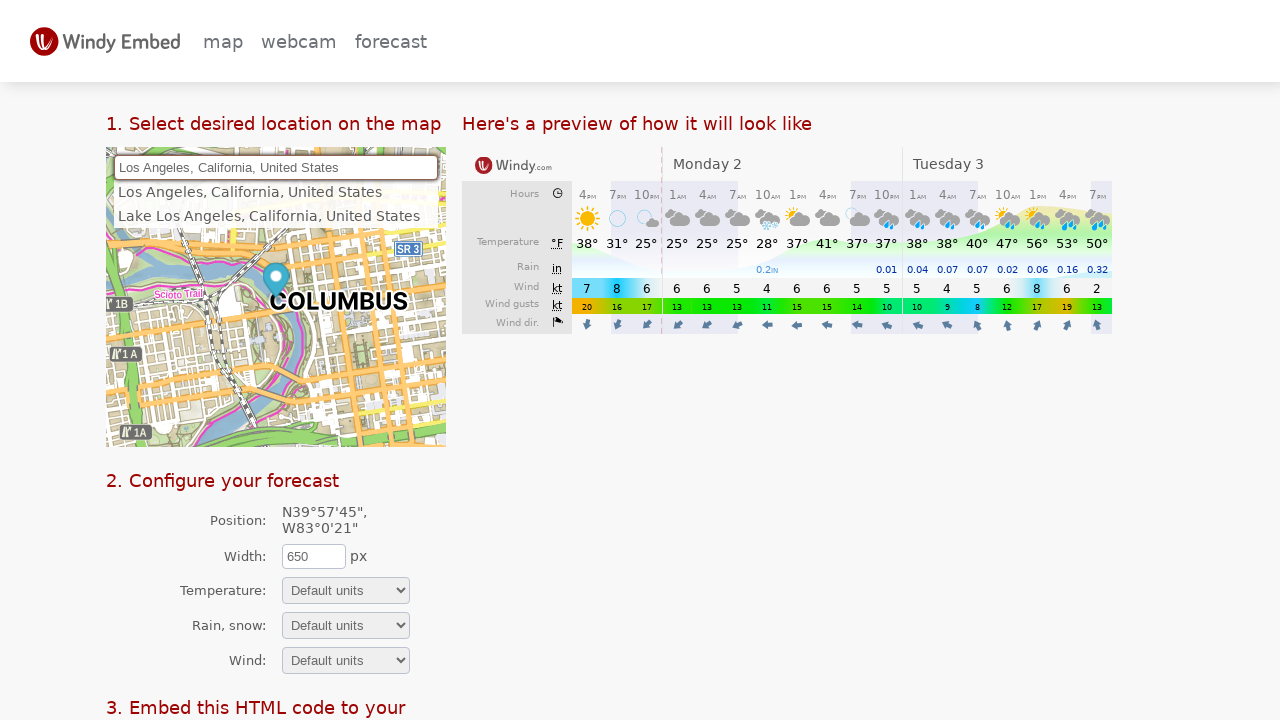

Weather data table loaded in forecast iframe
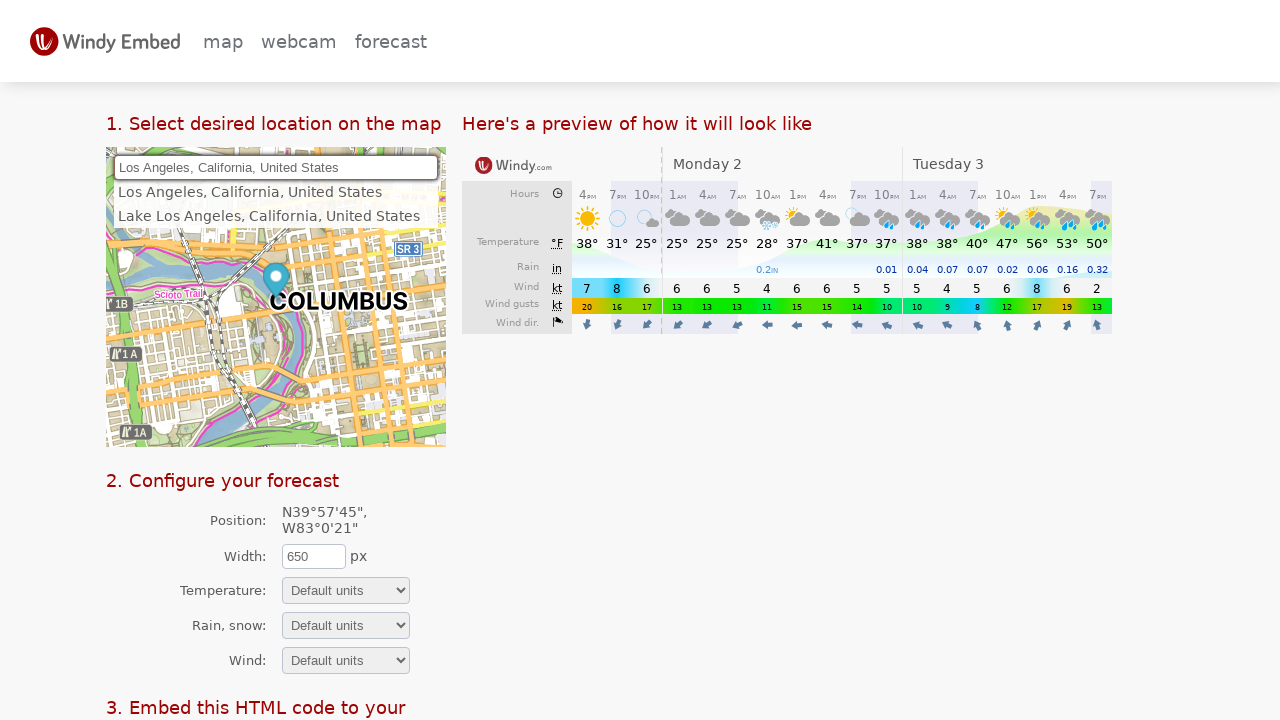

Time data row verified in weather table
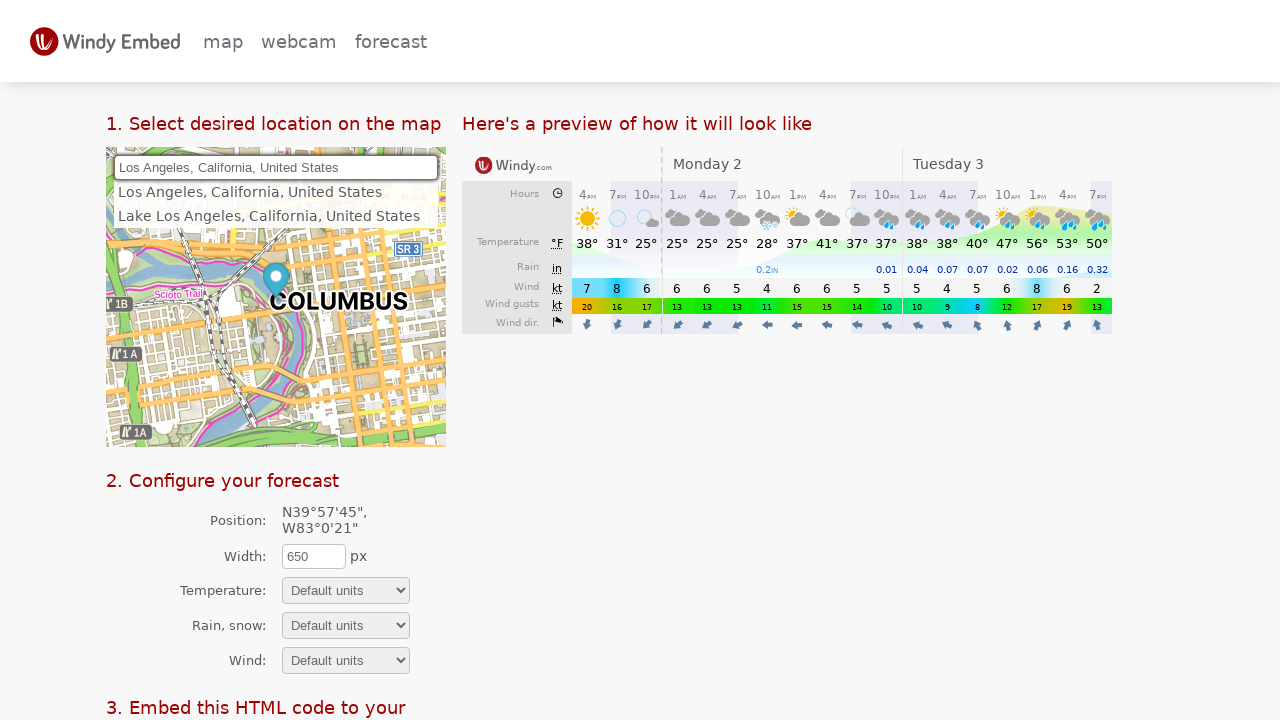

Temperature data row verified in weather table
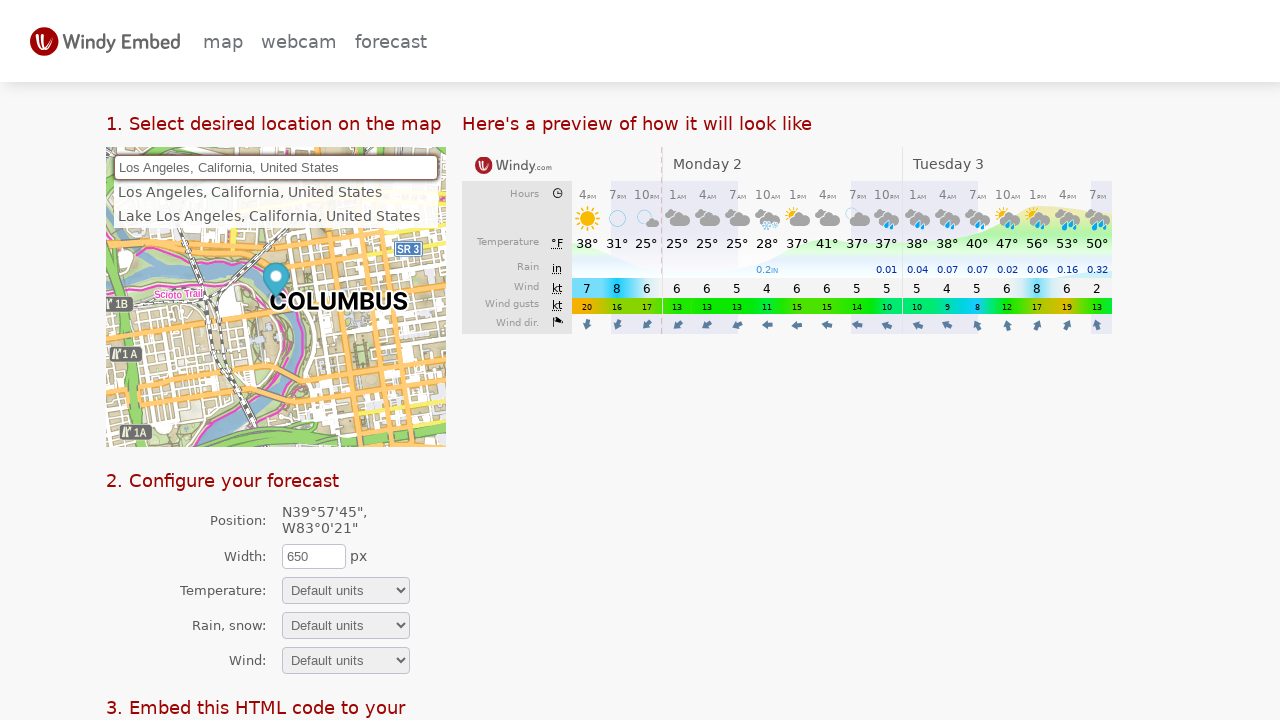

Wind data row verified in weather table
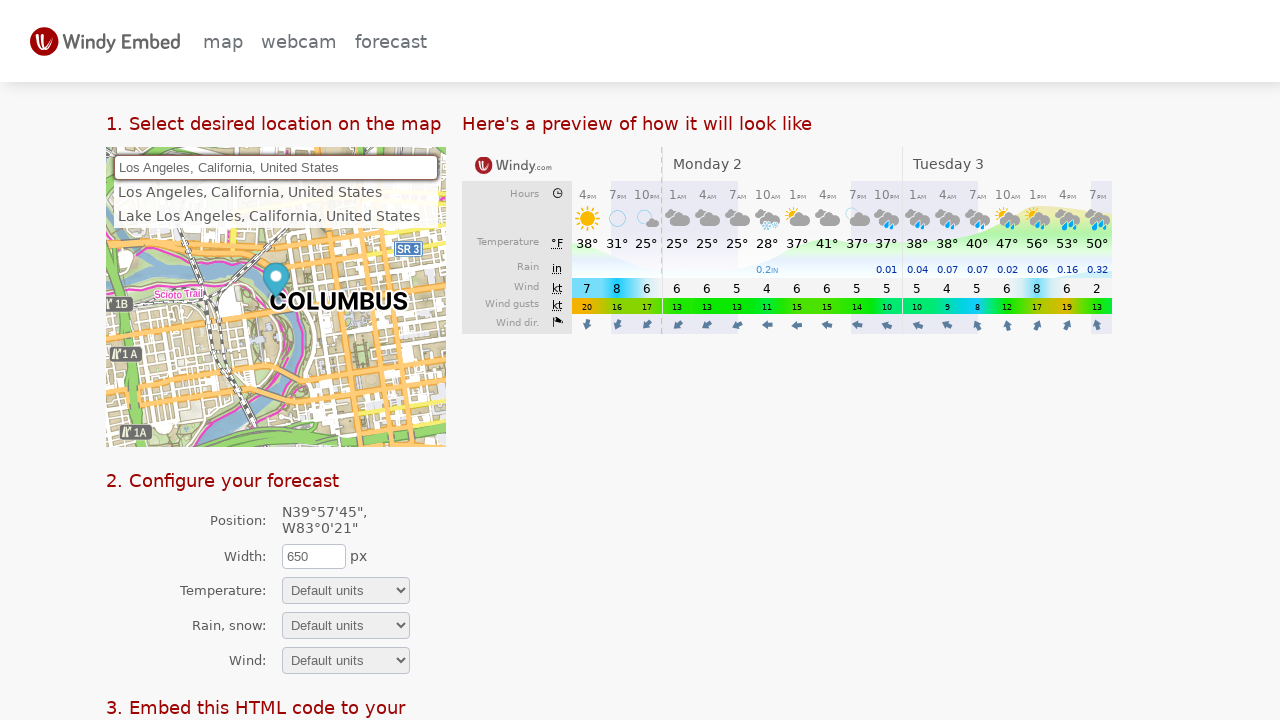

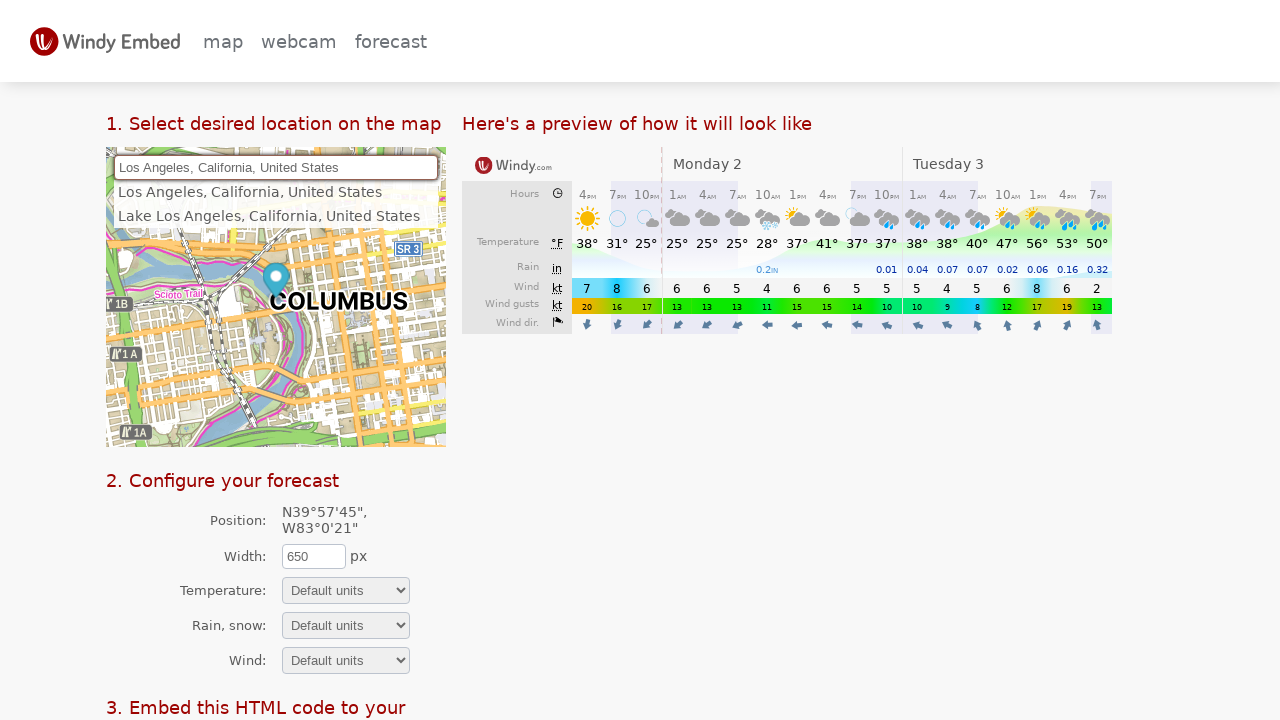